Tests filling form fields using both XPath and CSS selectors on a registration page

Starting URL: http://demo.automationtesting.in/Register.html

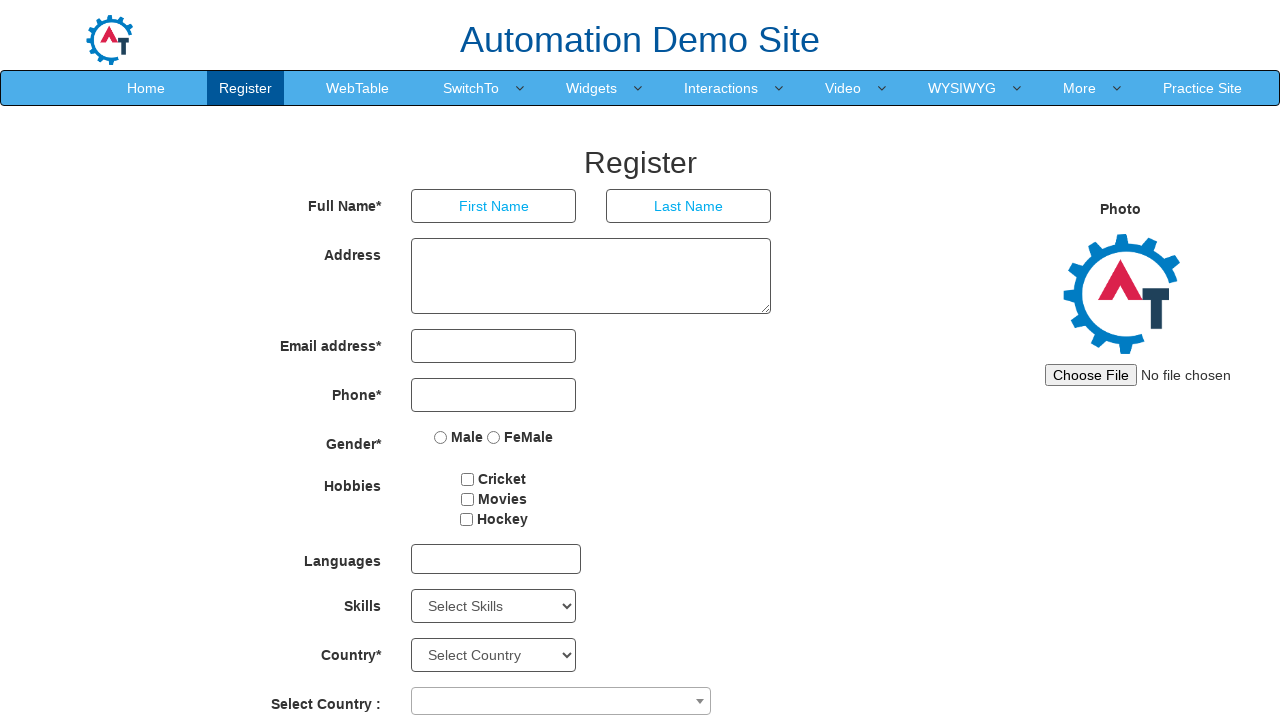

Filled first name field with 'Ram' using XPath selector on //input[@placeholder='First Name']
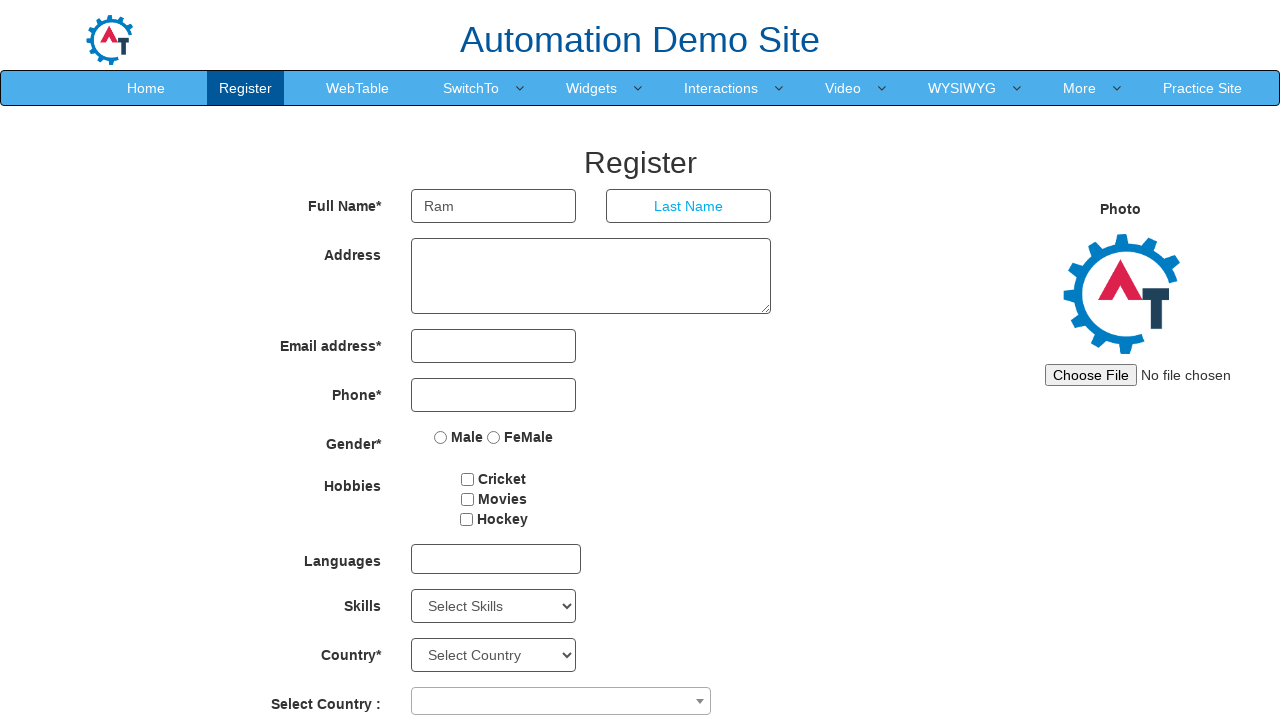

Filled last name field with 'Lee' using CSS selector on input[placeholder='Last Name']
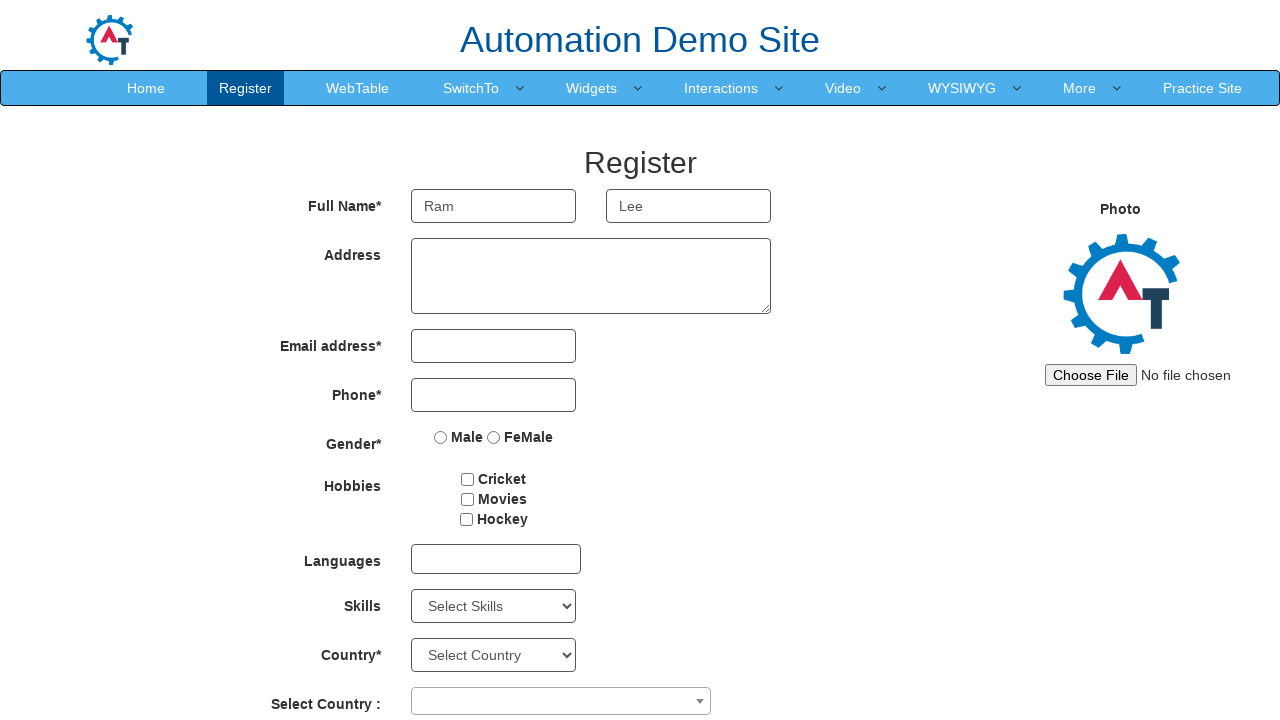

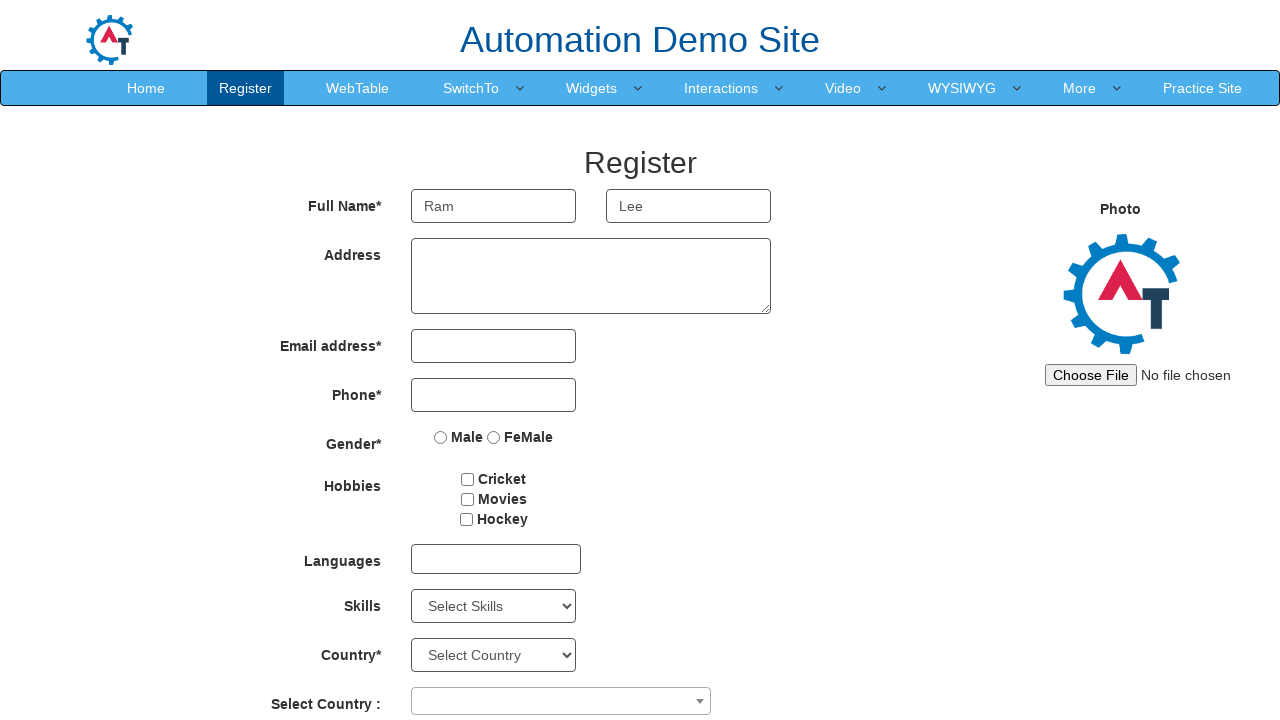